Tests drag and drop functionality by dragging an element from source to destination within an iframe

Starting URL: https://jqueryui.com/droppable/

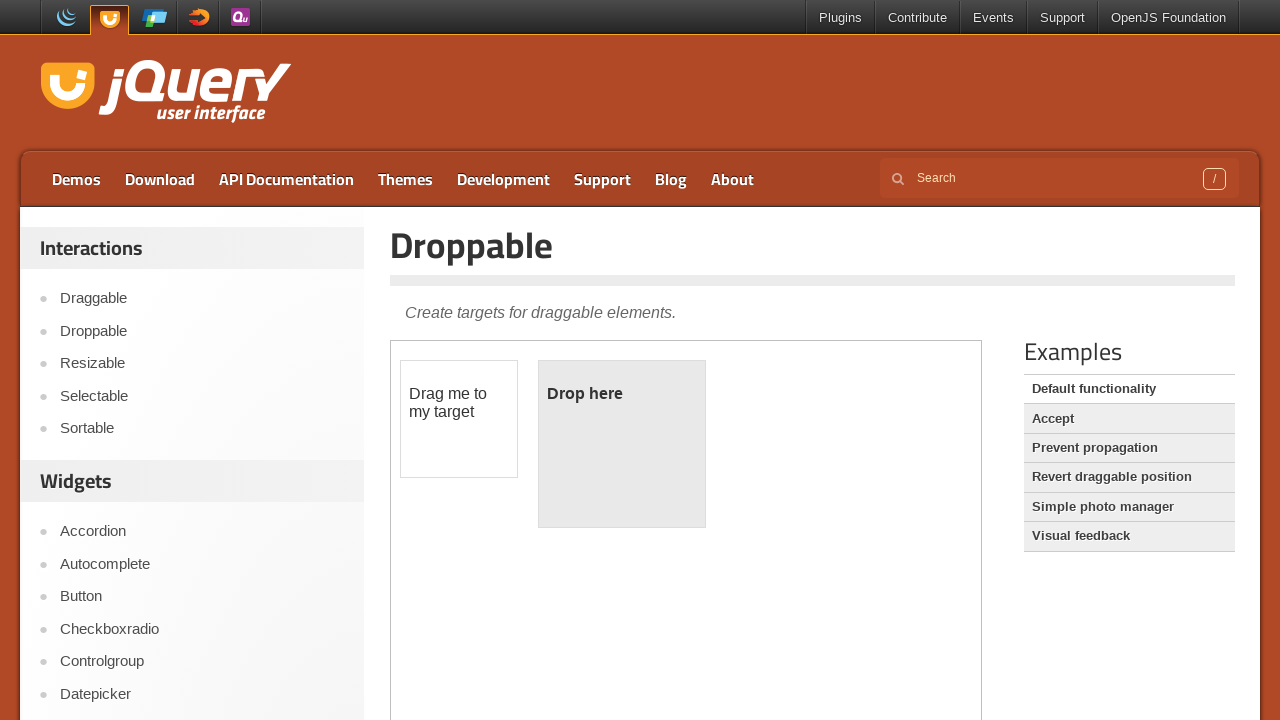

Located iframe containing drag and drop demo
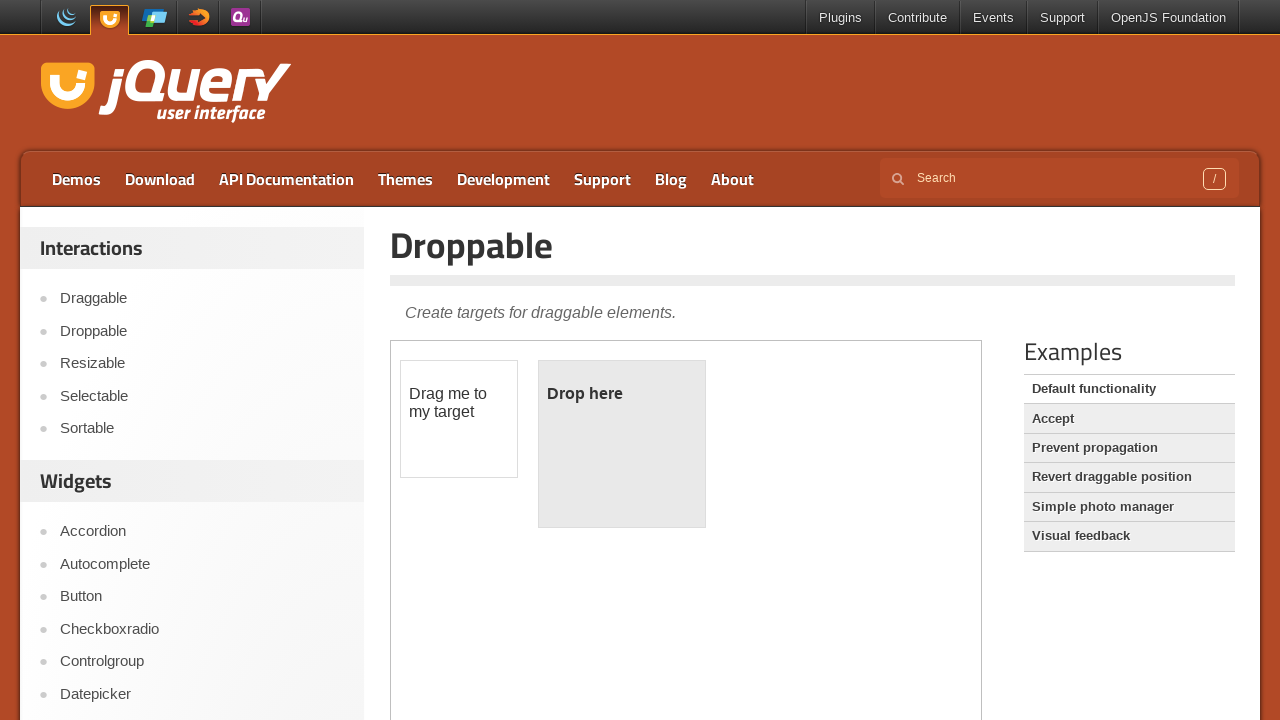

Located draggable element with id 'draggable'
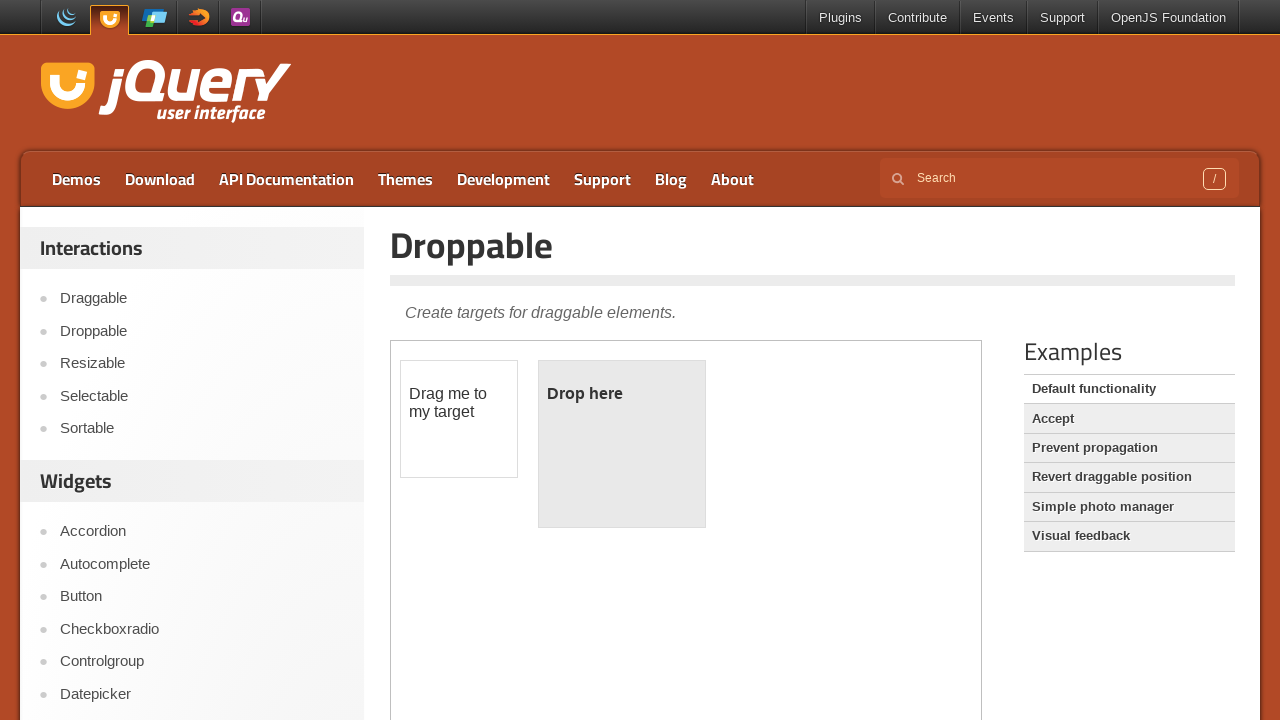

Located droppable target element with id 'droppable'
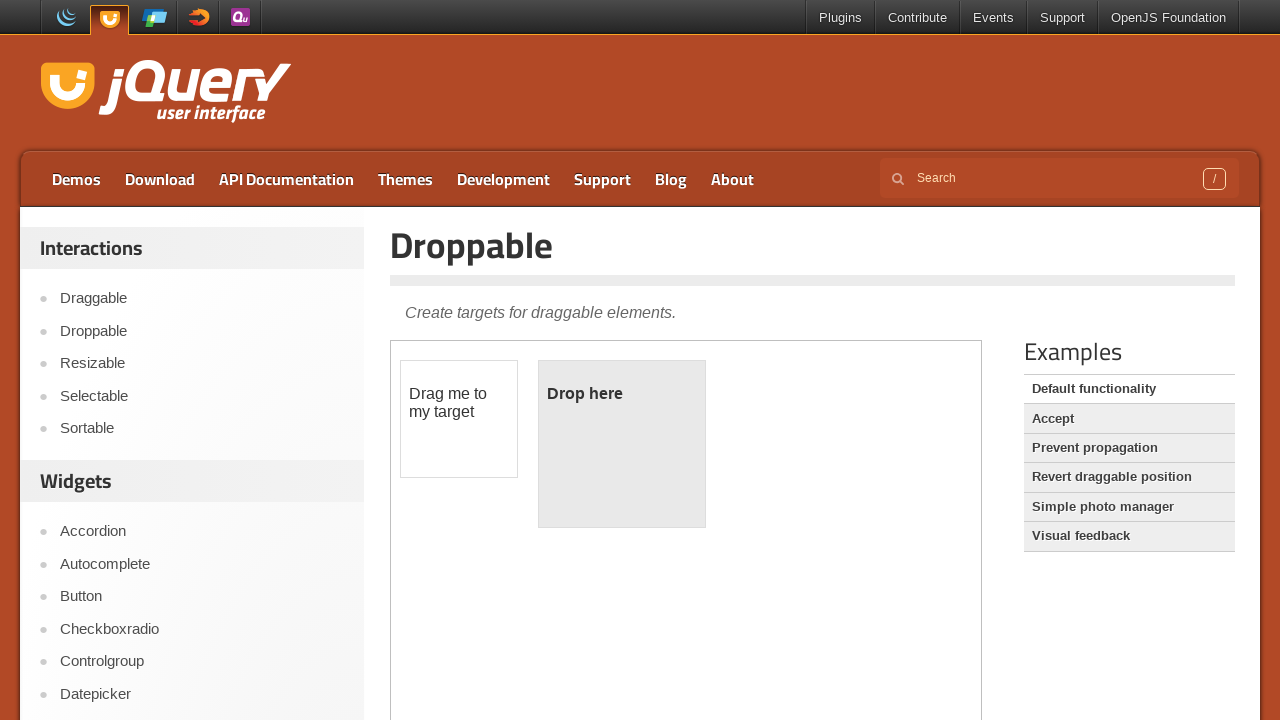

Dragged draggable element to droppable target at (622, 444)
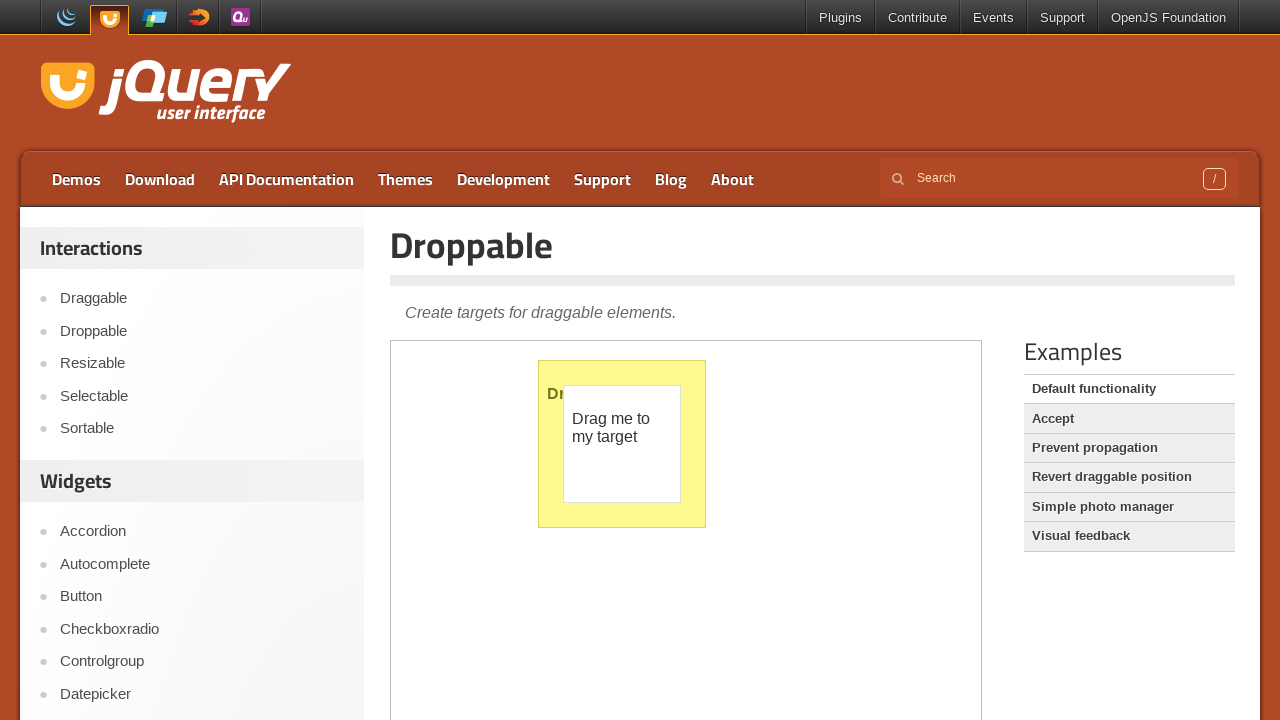

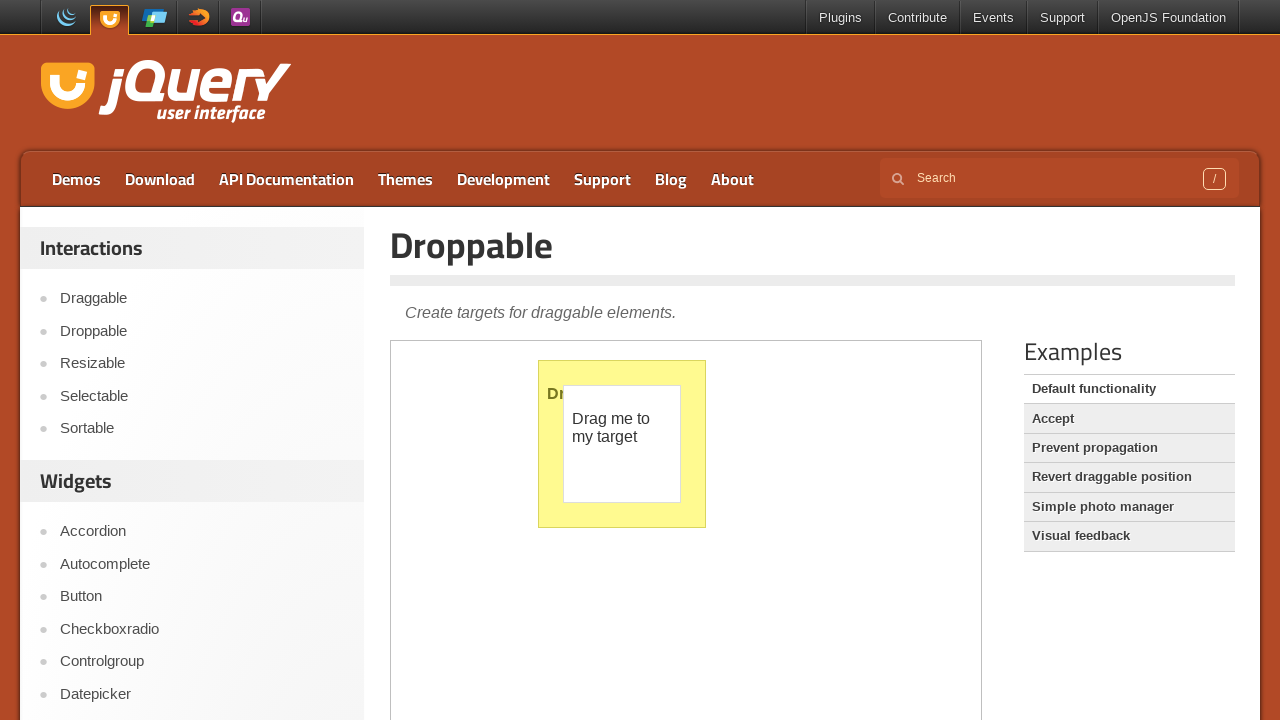